Tests a simple greeting form by entering a name "Вася" and verifying the greeting response displays correctly

Starting URL: https://lm.skillbox.cc/qa_tester/module01/

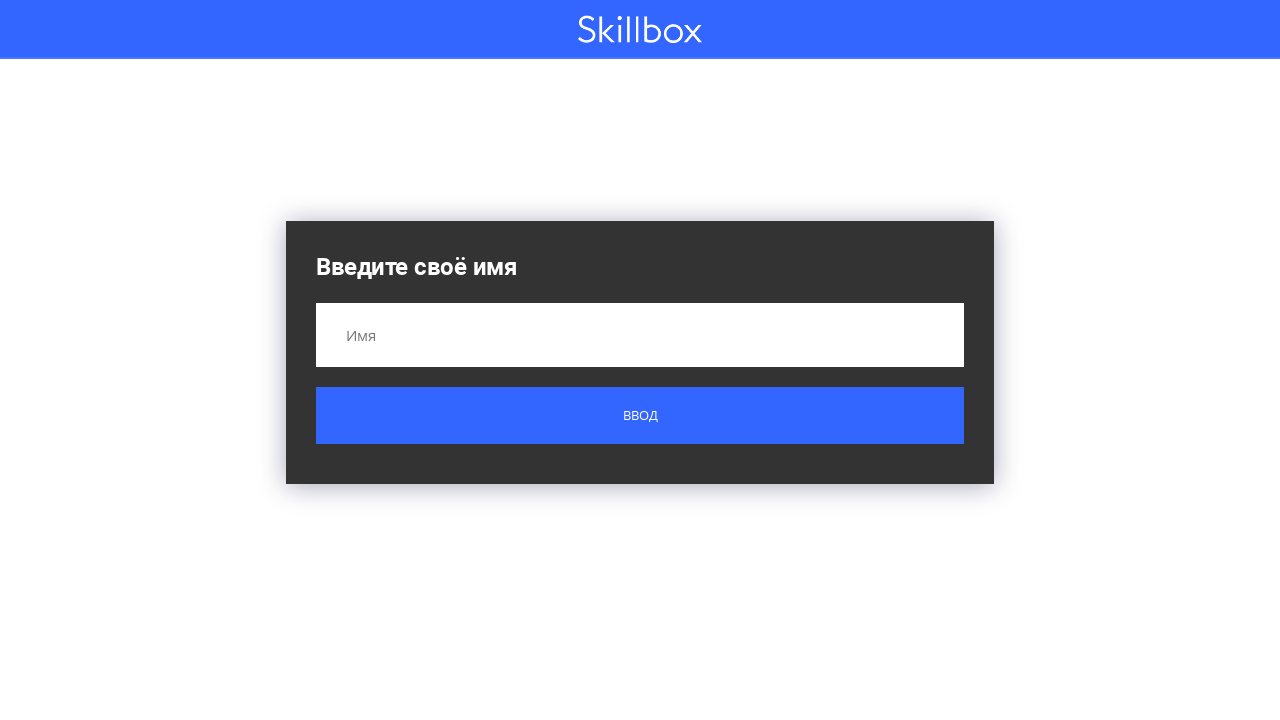

Filled name field with 'Вася' on input[name='name']
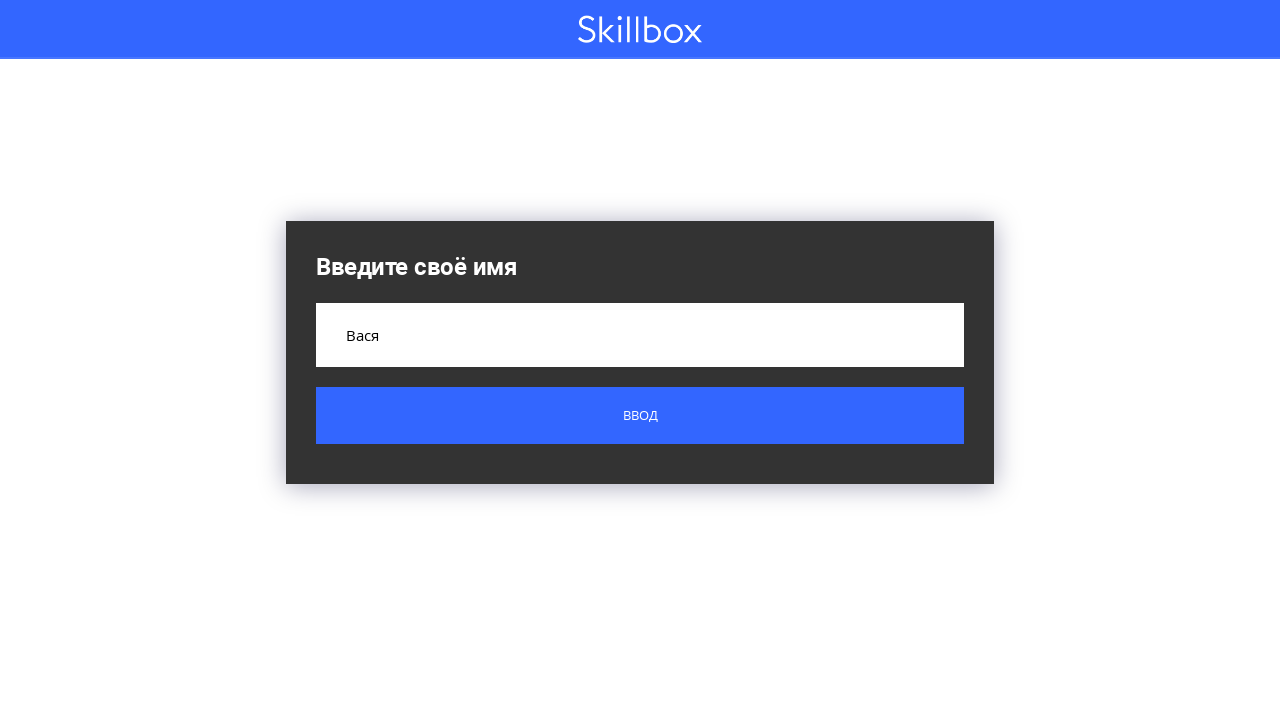

Clicked submit button at (640, 416) on .button
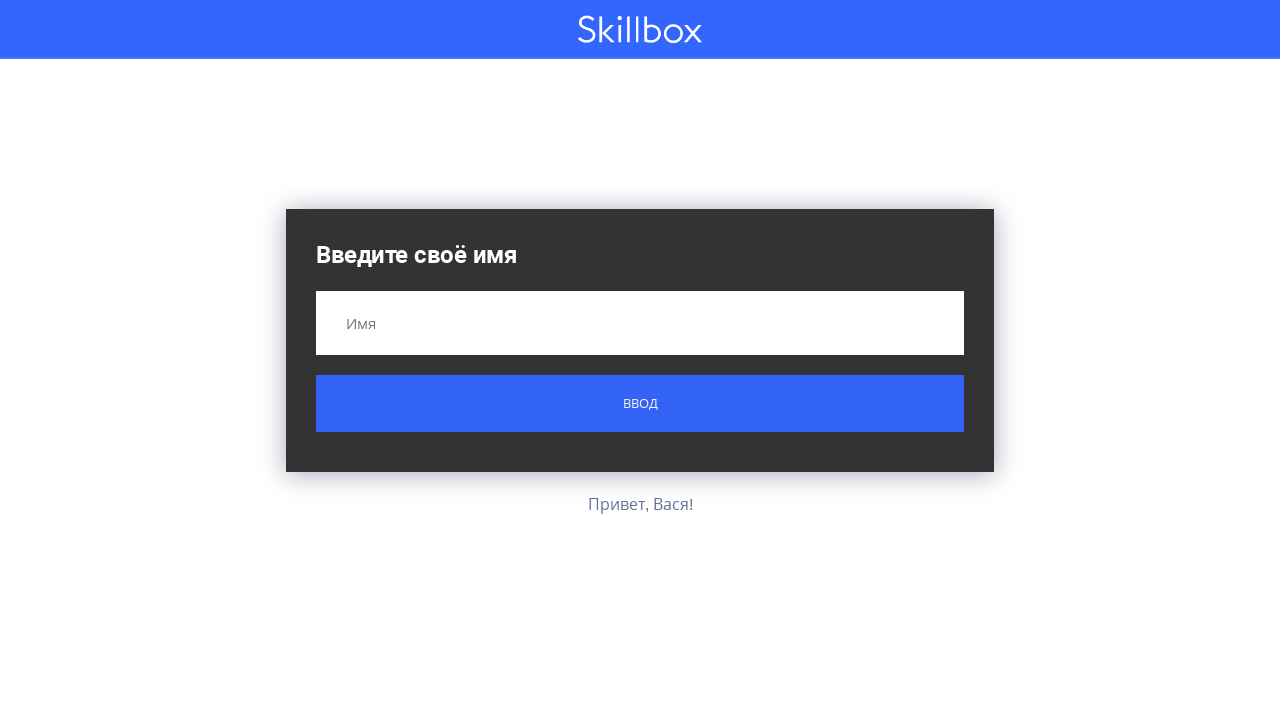

Greeting response displayed
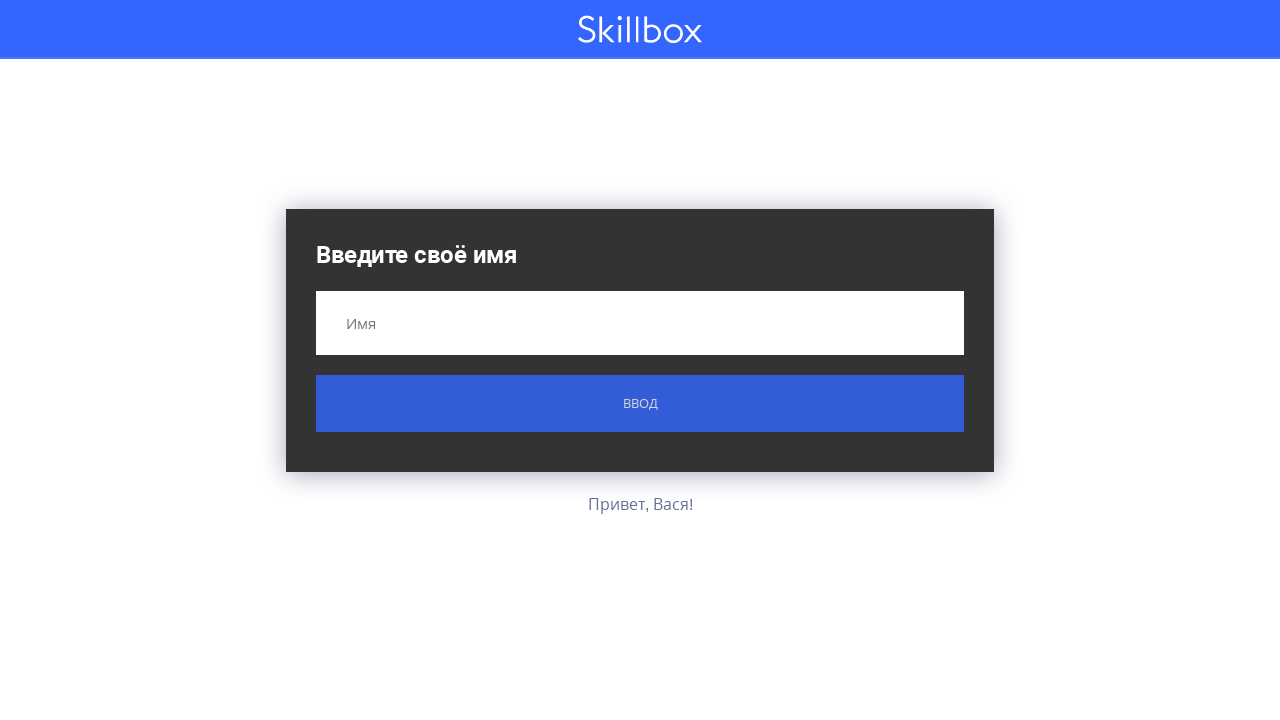

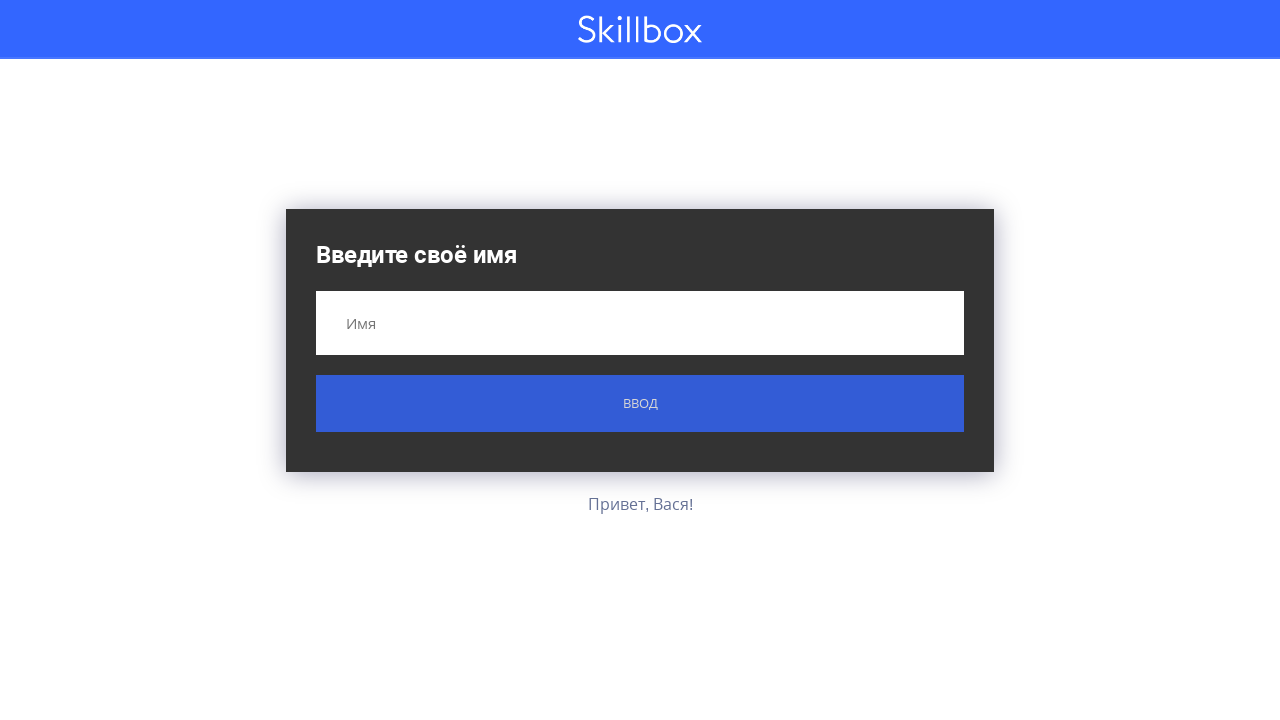